Tests the e-commerce flow on Demoblaze by navigating to Laptops category, selecting a MacBook Air, adding it to cart, and verifying the cart contents including price and title.

Starting URL: https://www.demoblaze.com/

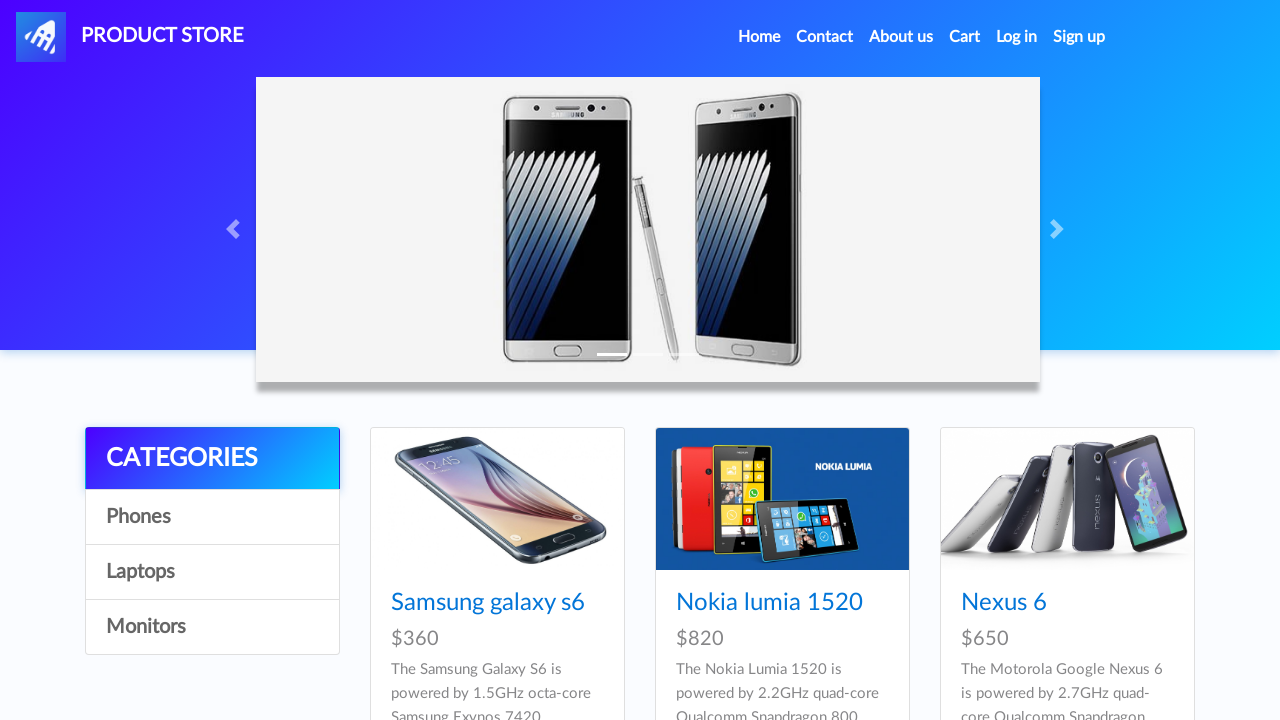

Clicked on Laptops category at (212, 572) on text=Laptops
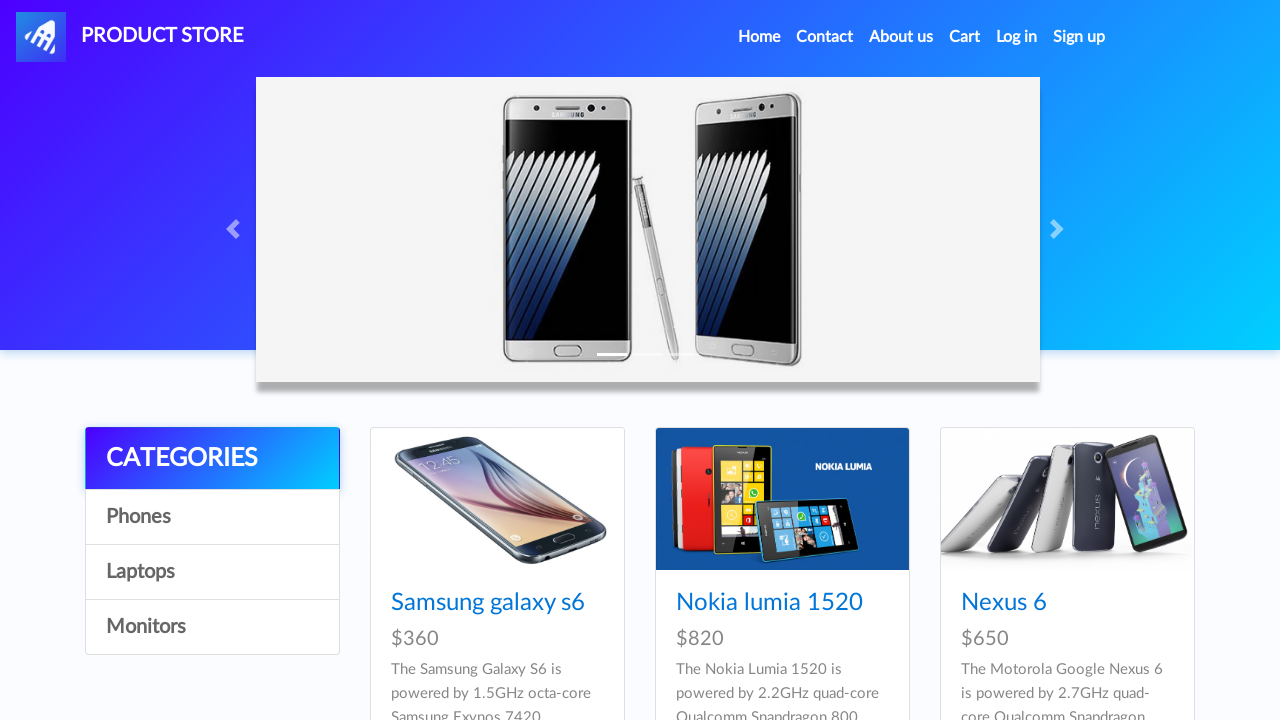

Waited 2 seconds for laptops to load
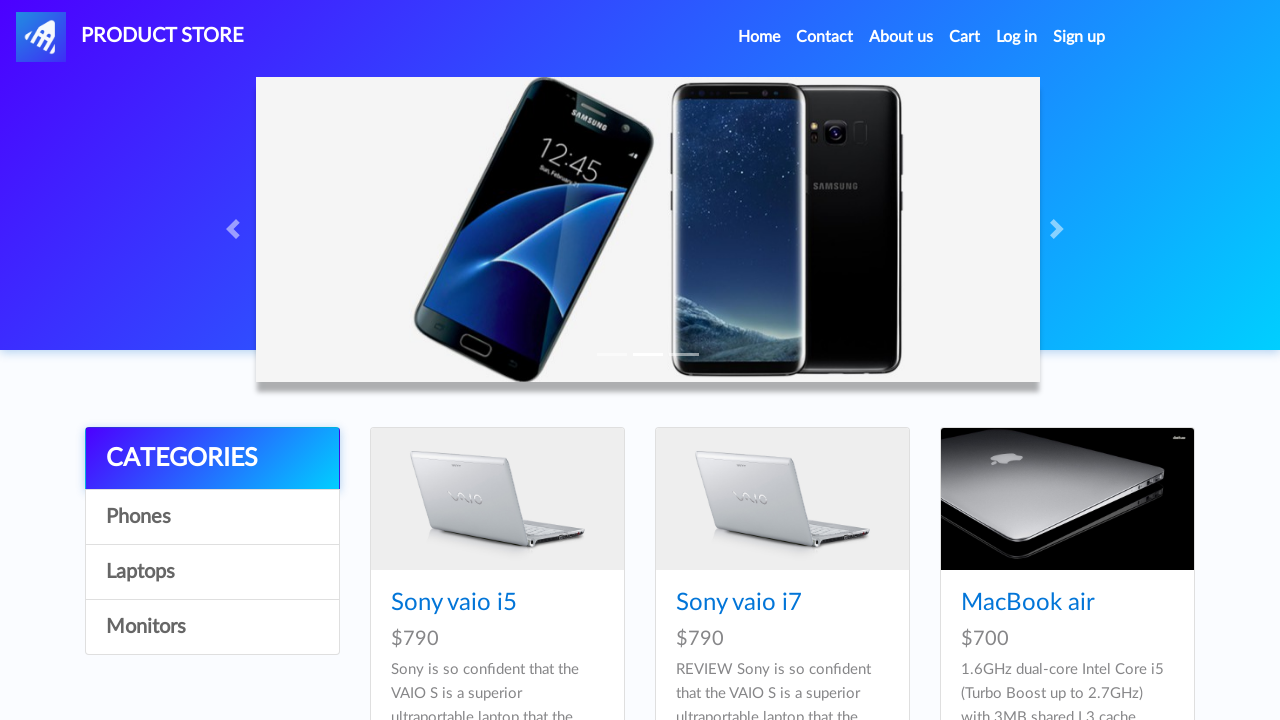

Clicked on MacBook Air product at (1028, 603) on text=MacBook air
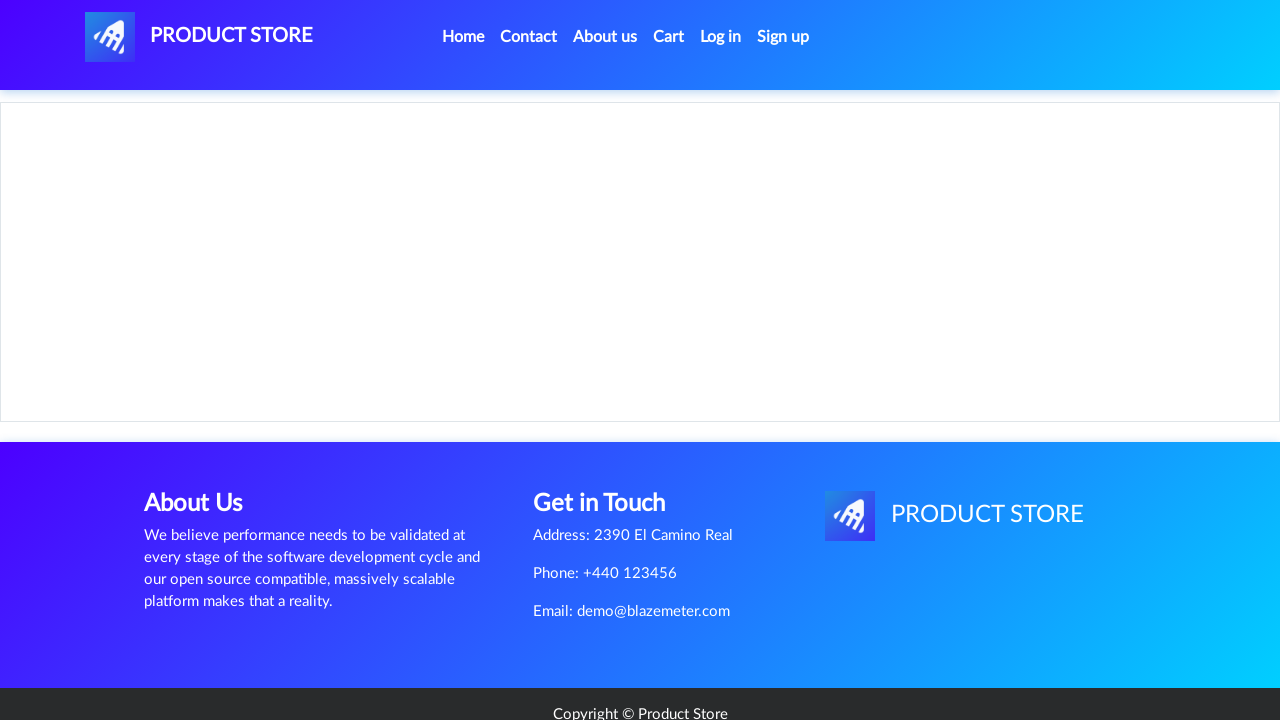

Waited 2 seconds for product page to load
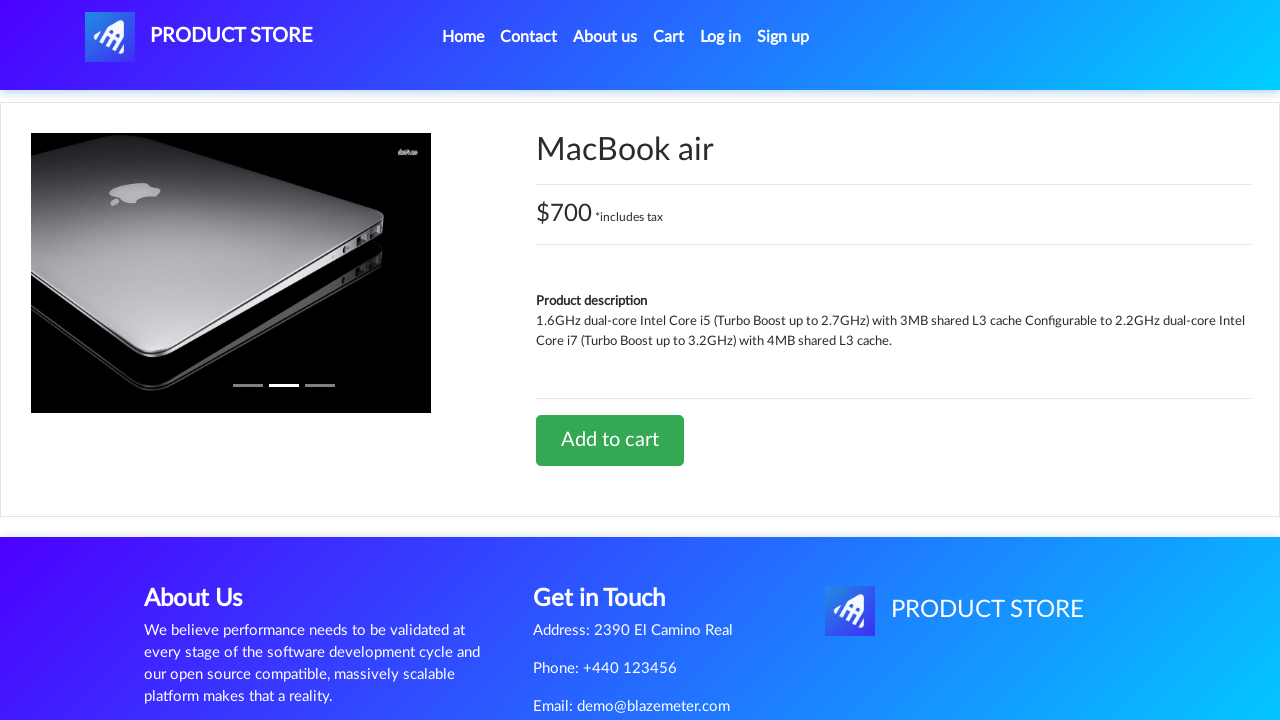

Clicked Add to cart button at (610, 440) on xpath=//*[@id='tbodyid']/div[2]/div/a
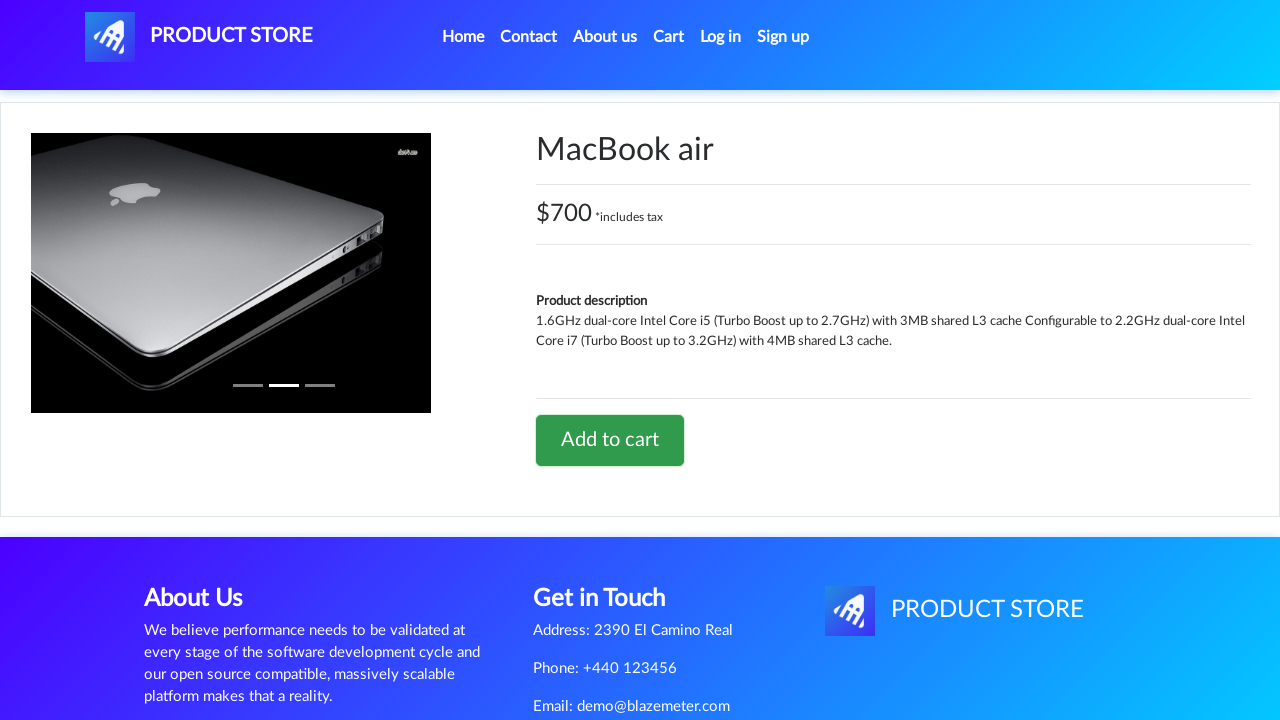

Set up dialog handler to accept alerts
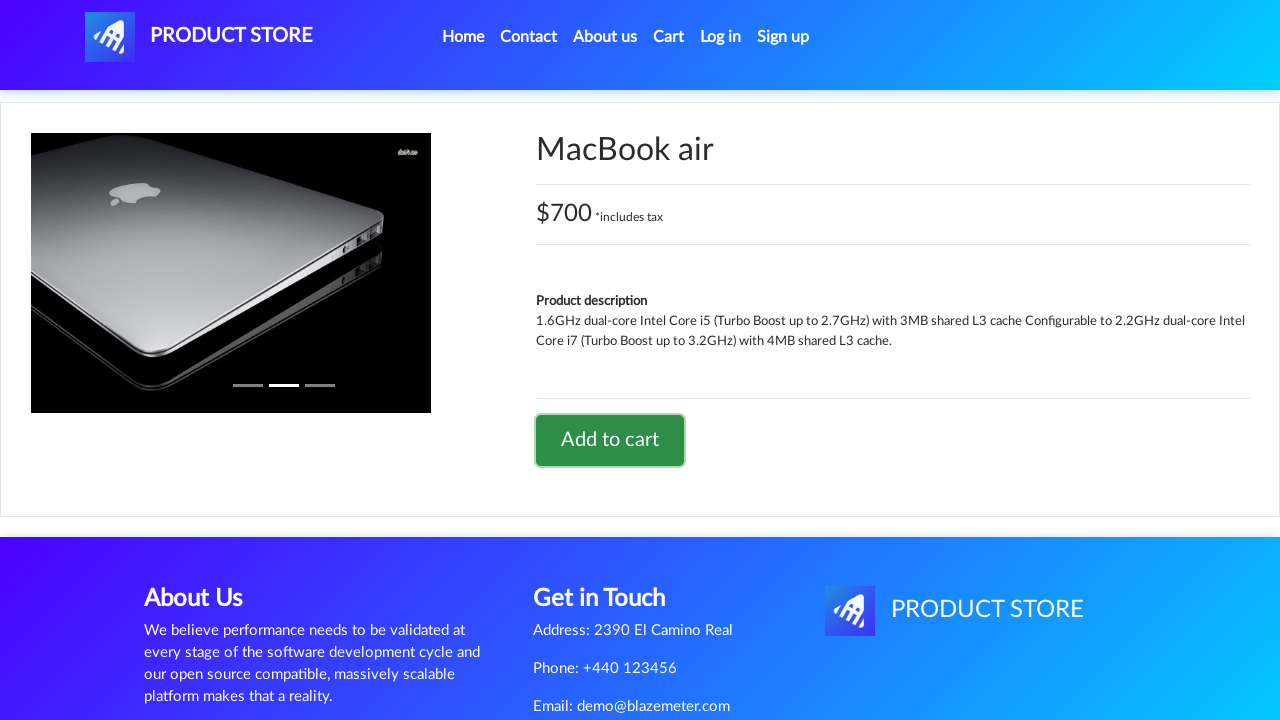

Waited 2 seconds after adding to cart
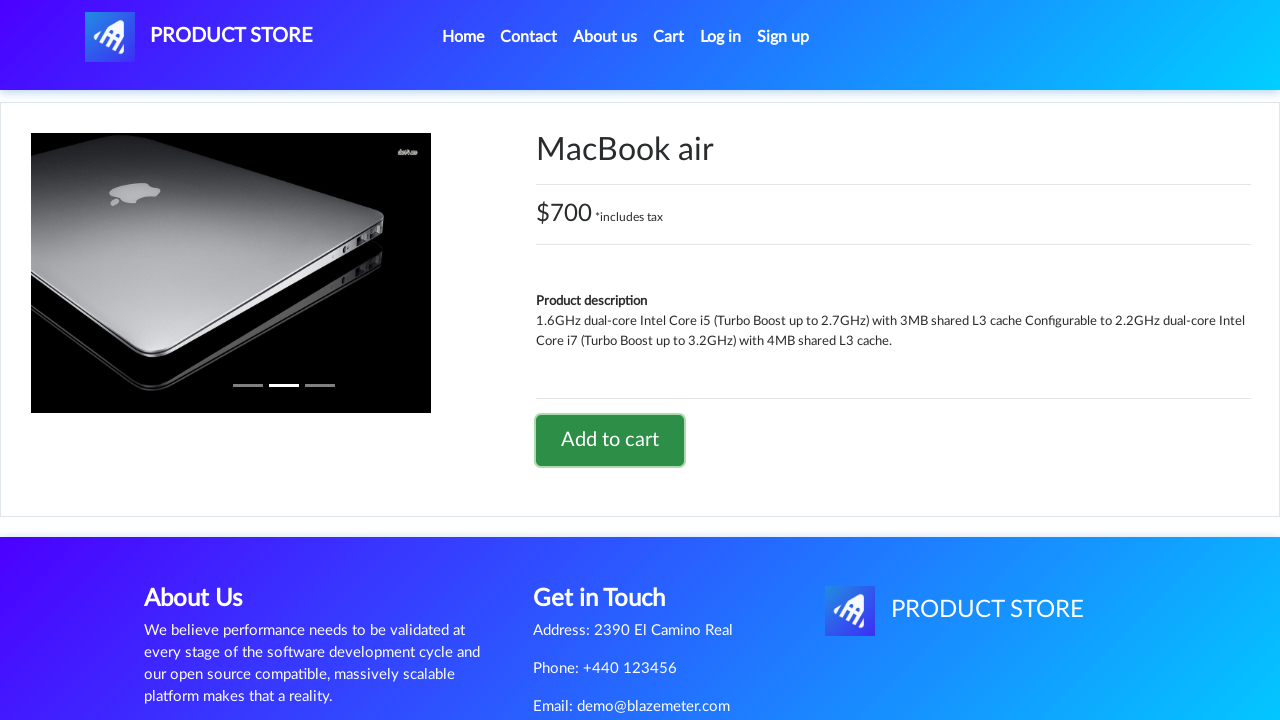

Clicked on Cart link at (669, 37) on text=Cart
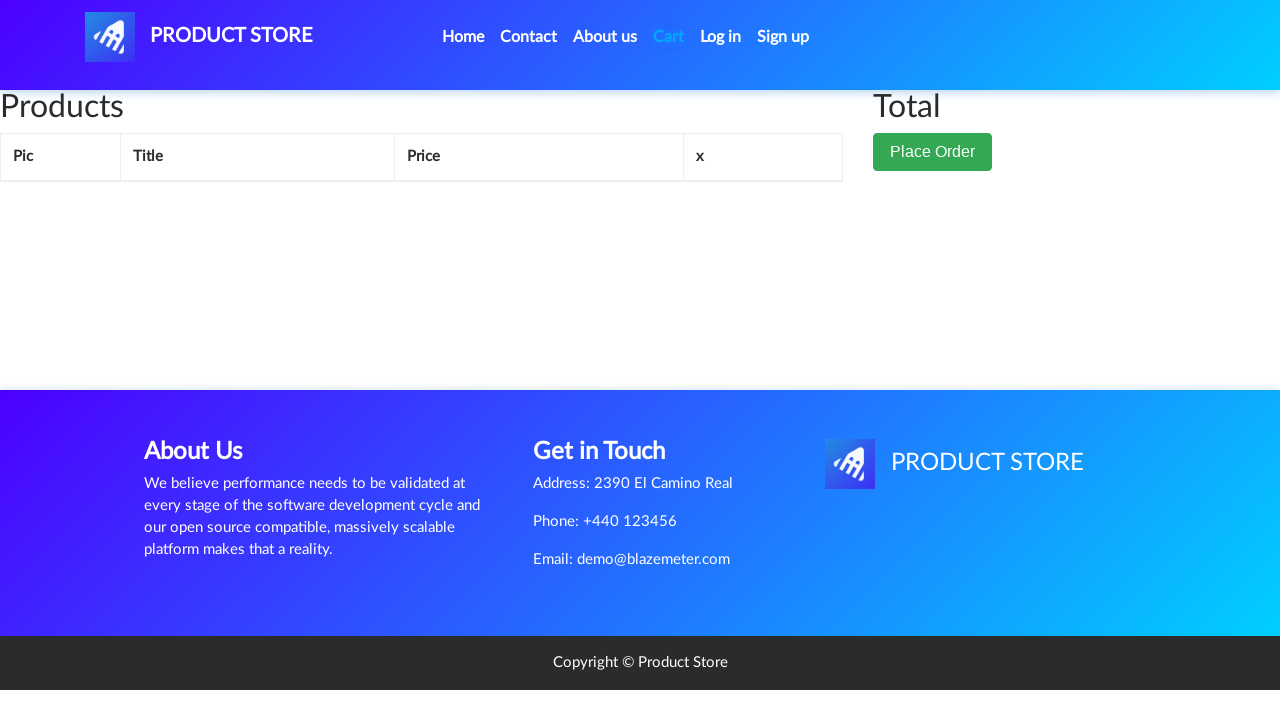

Waited for cart price element to load
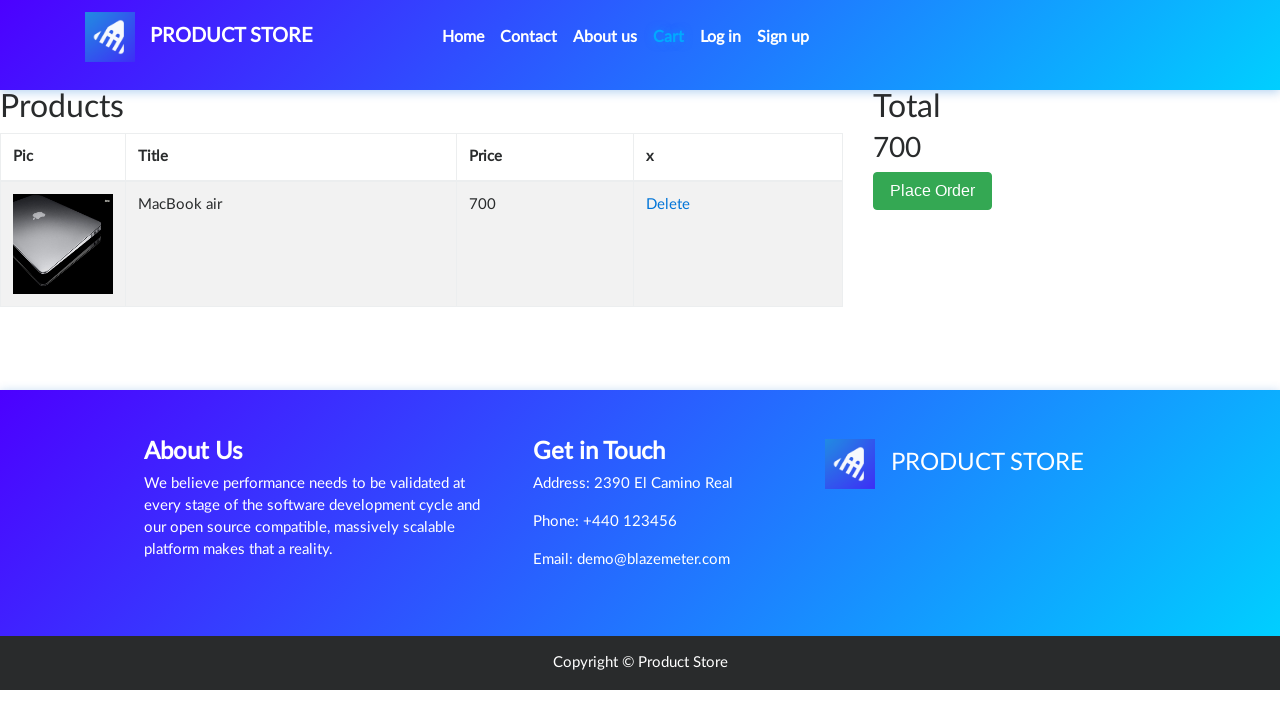

Waited for cart product title element to load and verified cart contents
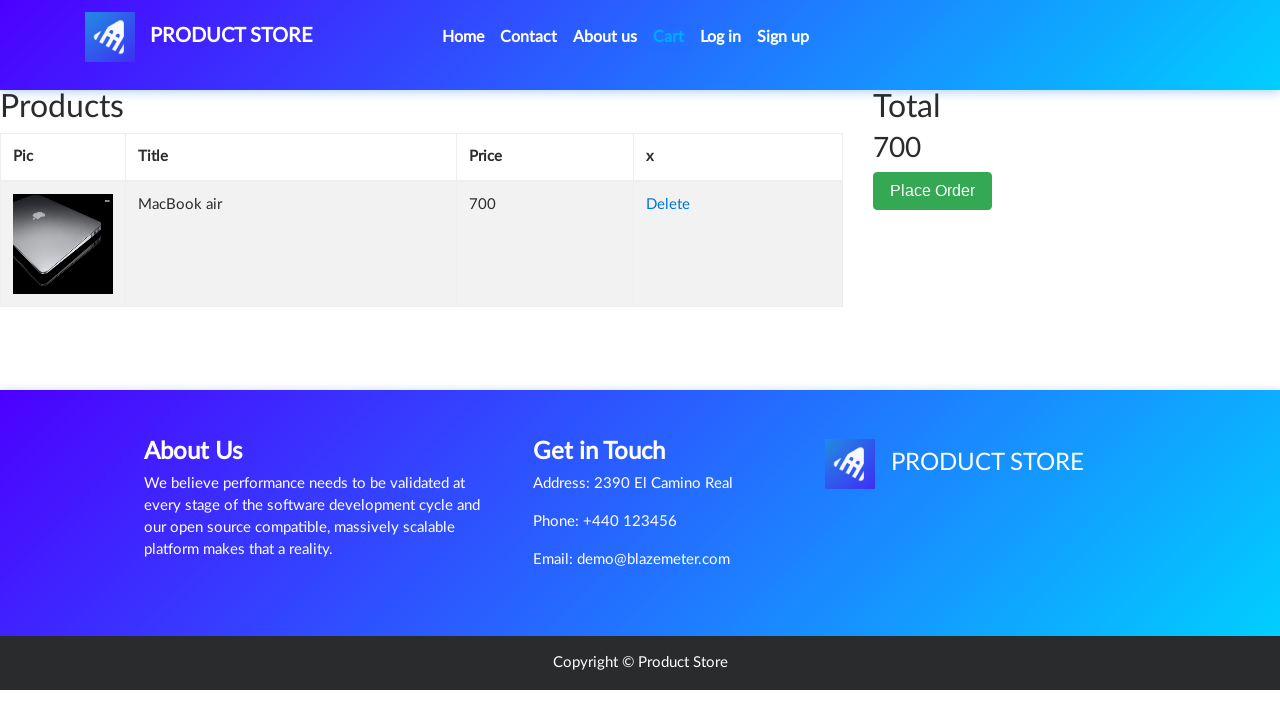

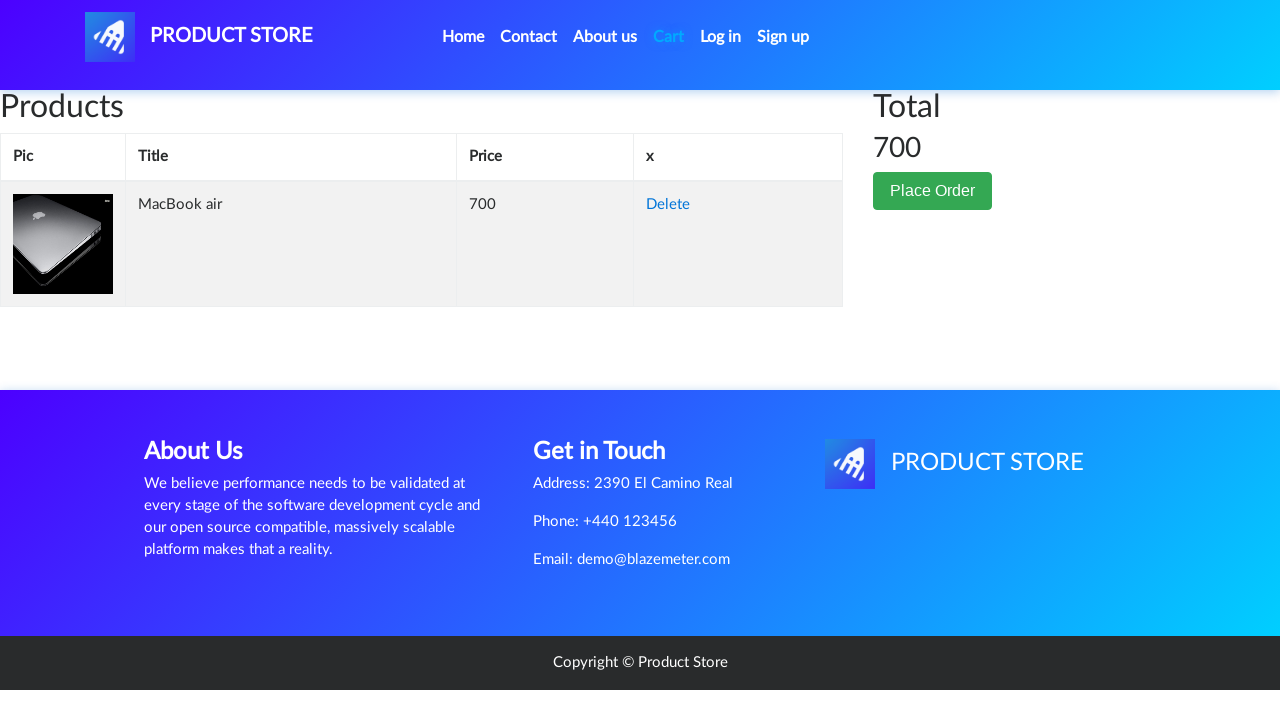